Tests text input functionality by verifying a text box is visible, enabled, has a max length attribute of 15, and can accept text input.

Starting URL: https://testautomationpractice.blogspot.com/

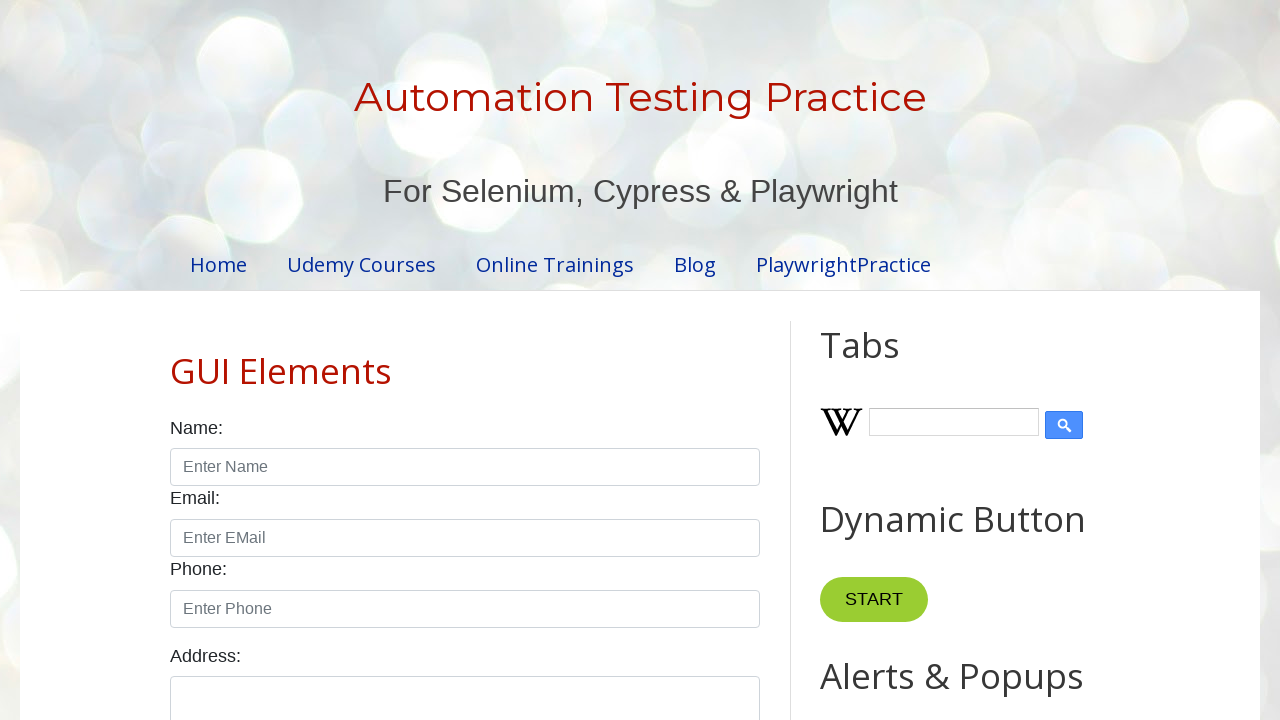

Located text box element with id 'name'
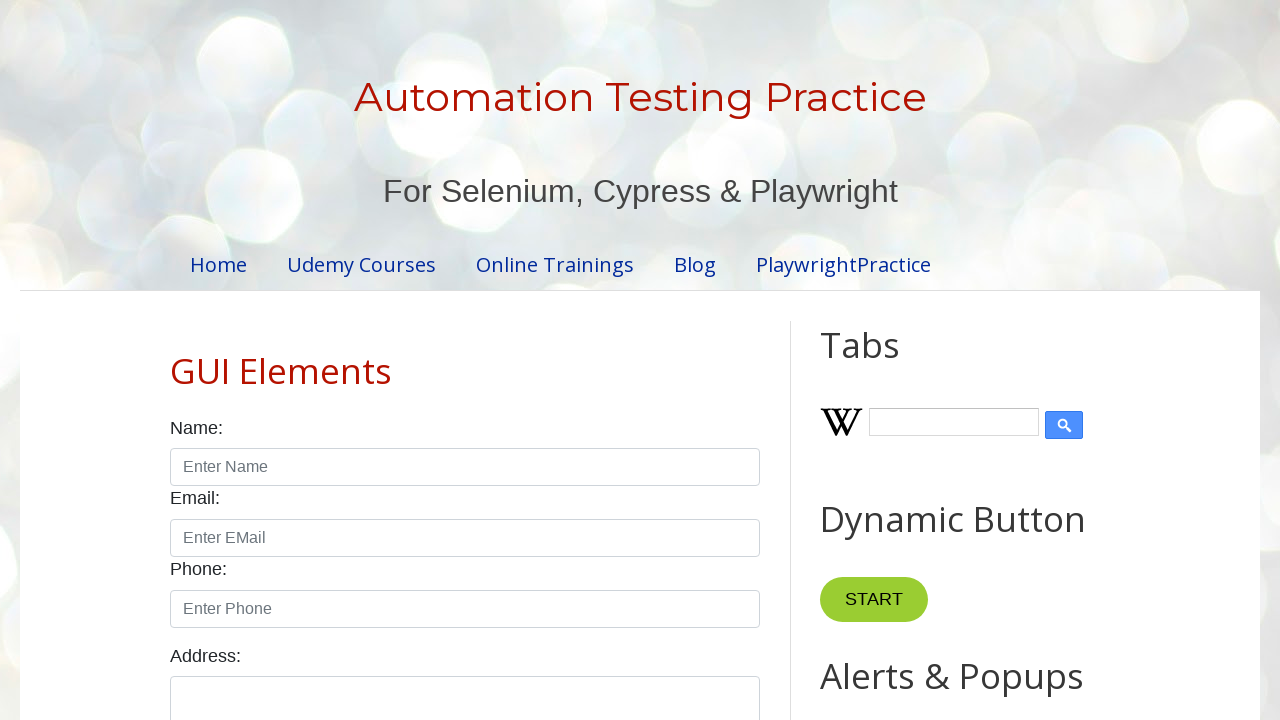

Verified text box is visible
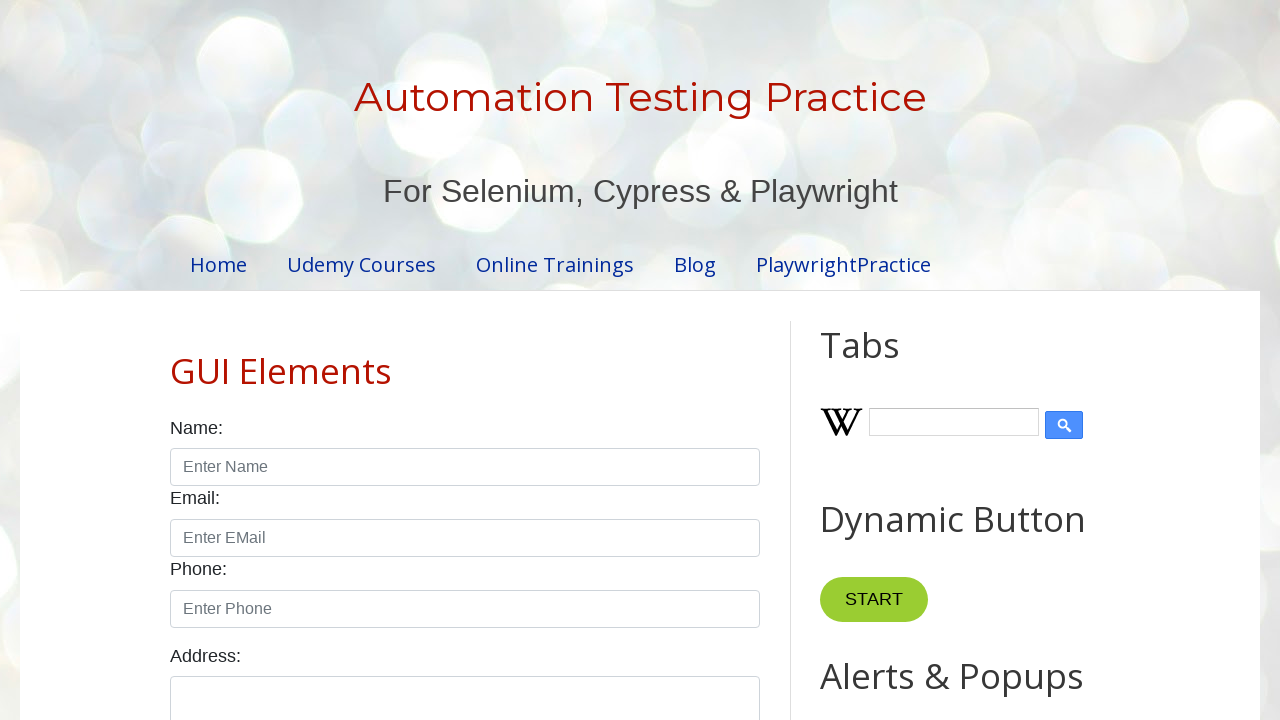

Filled text box with 'Welcome' on #name
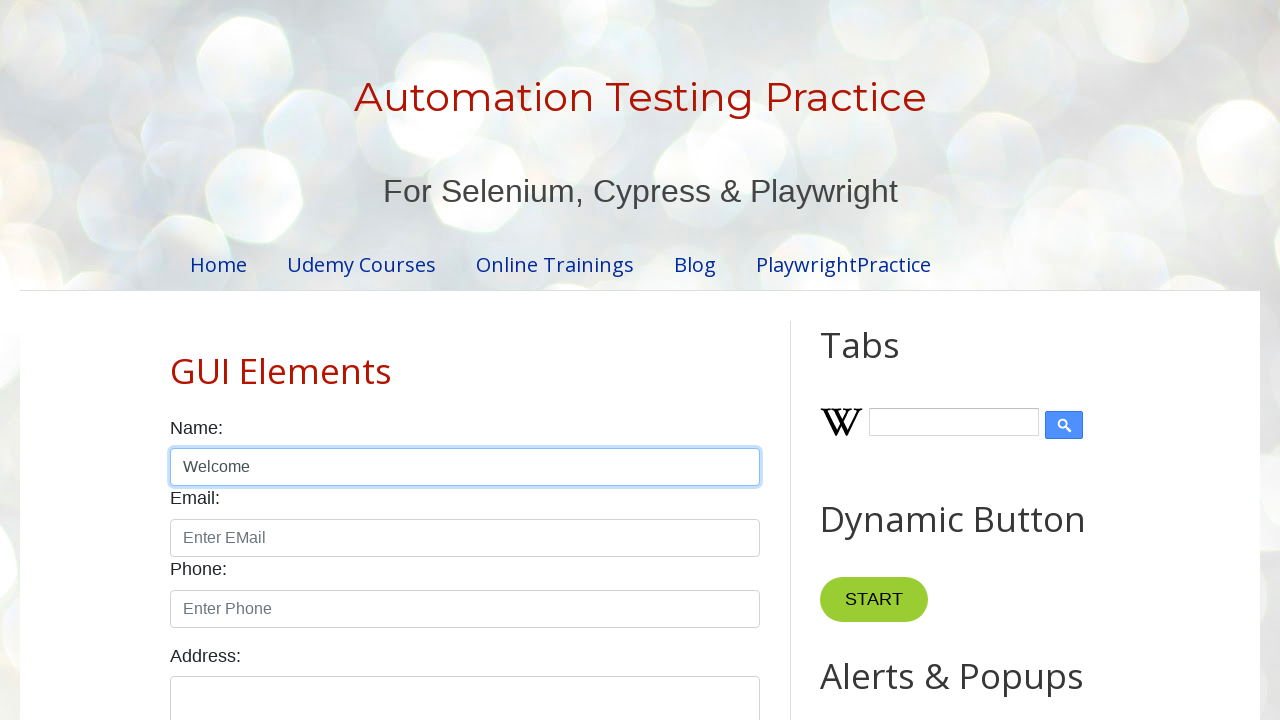

Verified text box contains 'Welcome'
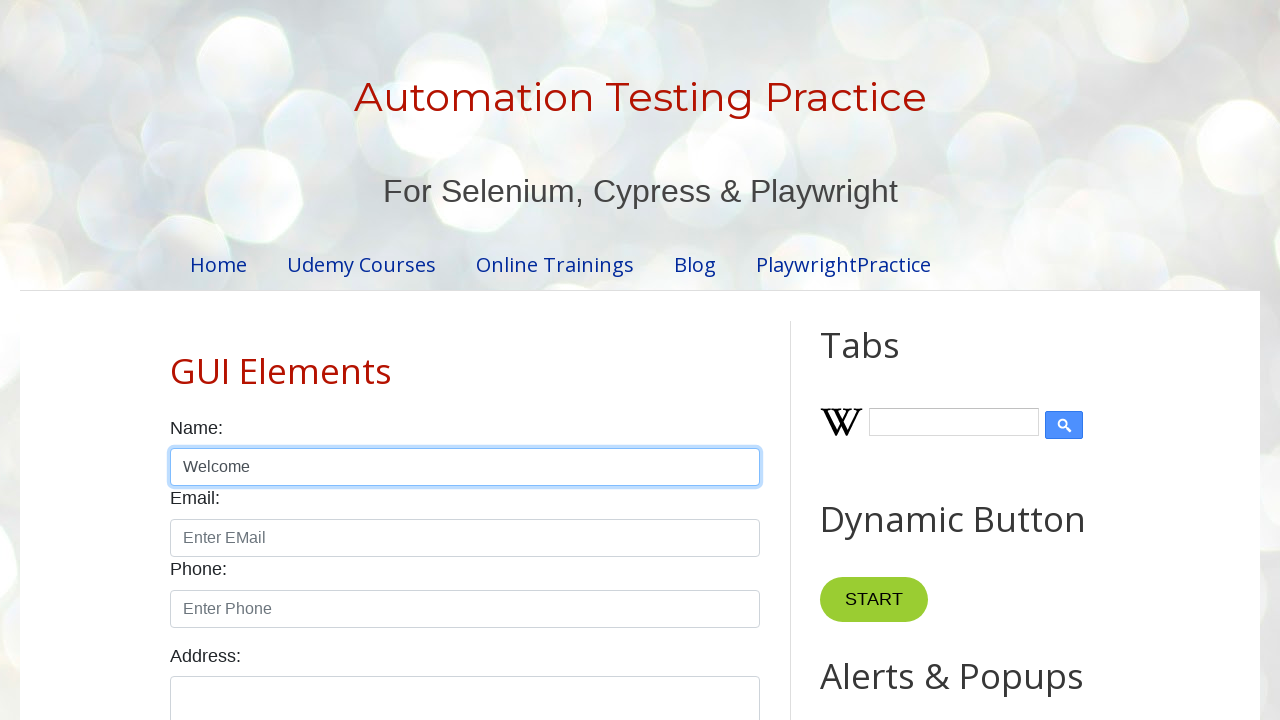

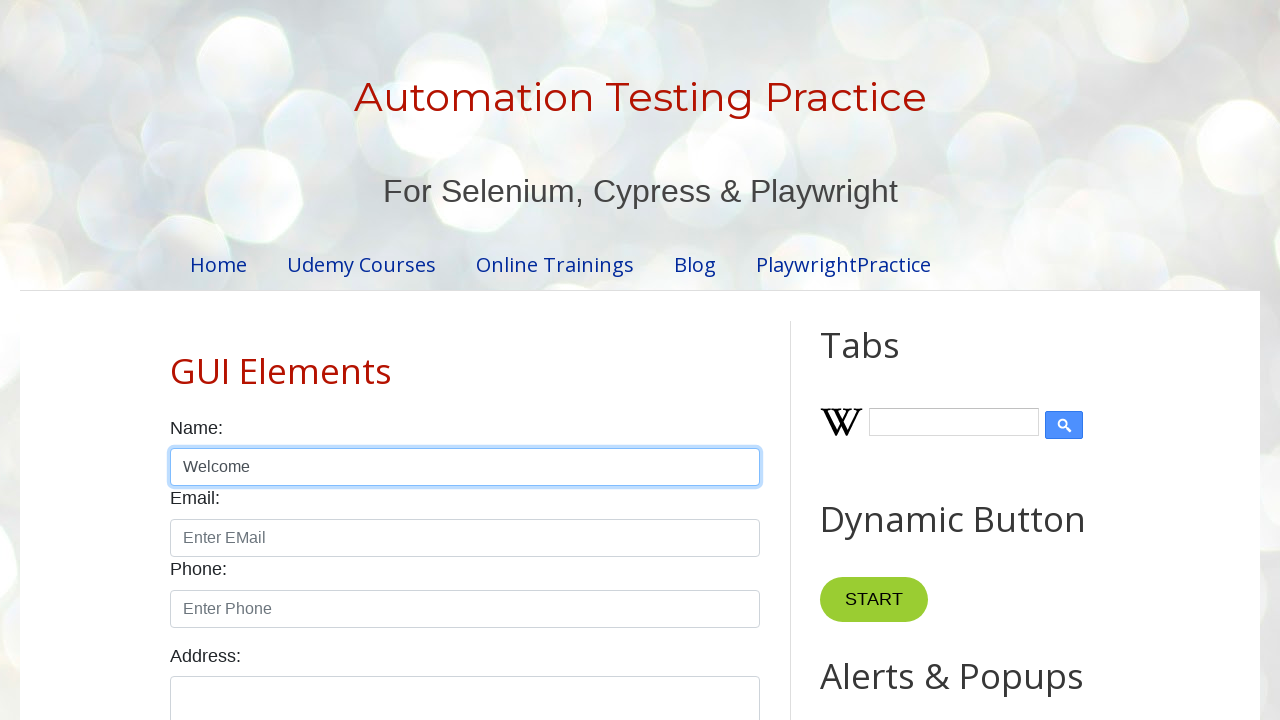